Tests checkbox selection by clicking all available checkboxes, then unselecting them all

Starting URL: https://demos.telerik.com/kendo-ui/checkbox/index

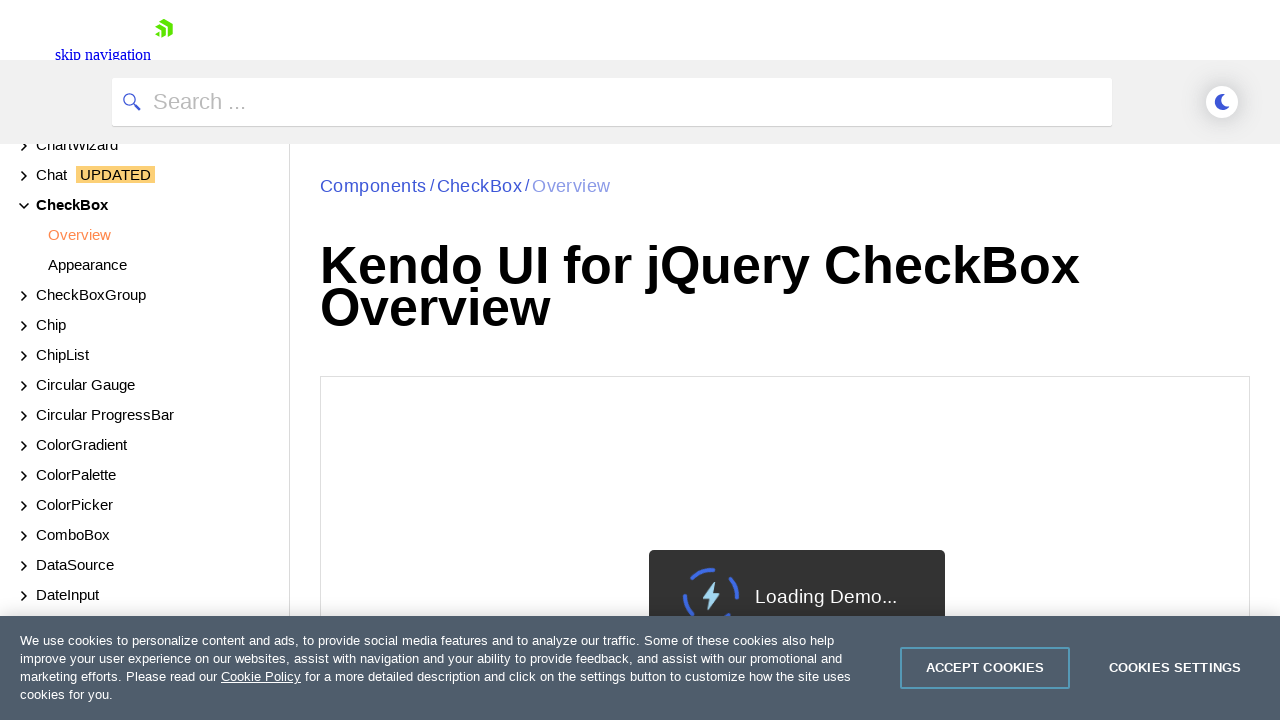

Scrolled to the title element
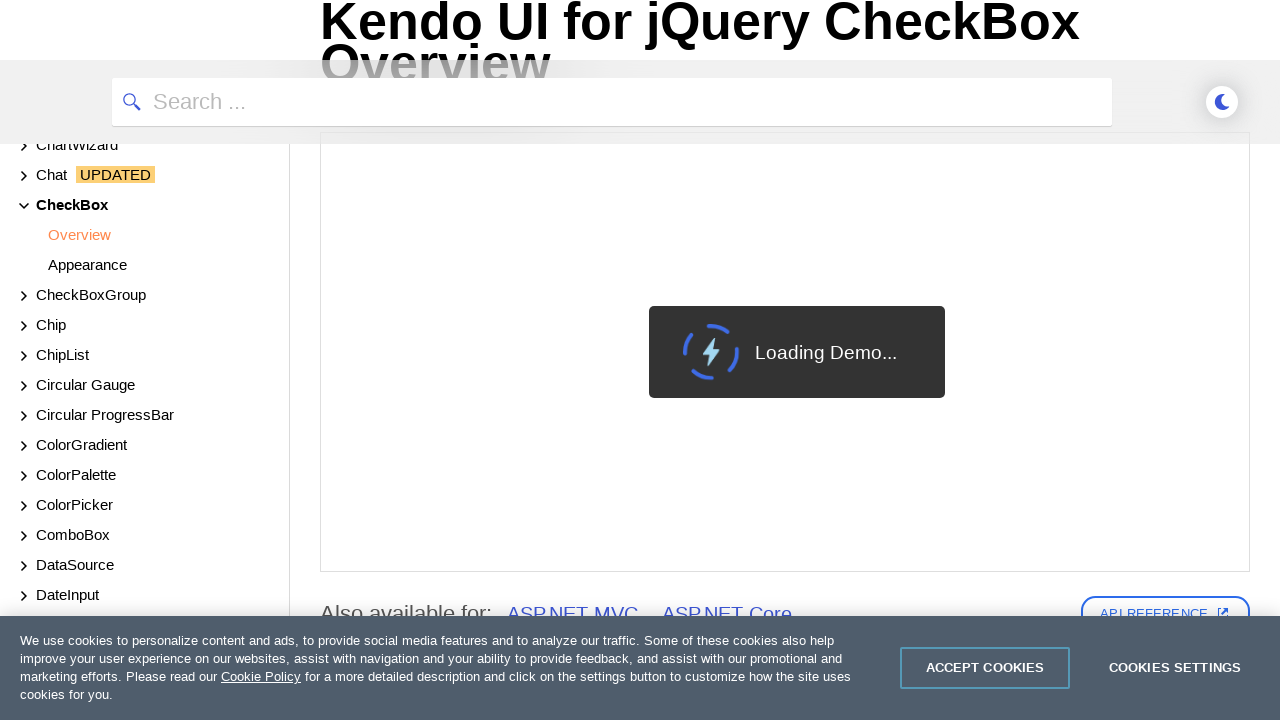

Waited 3 seconds for page to stabilize
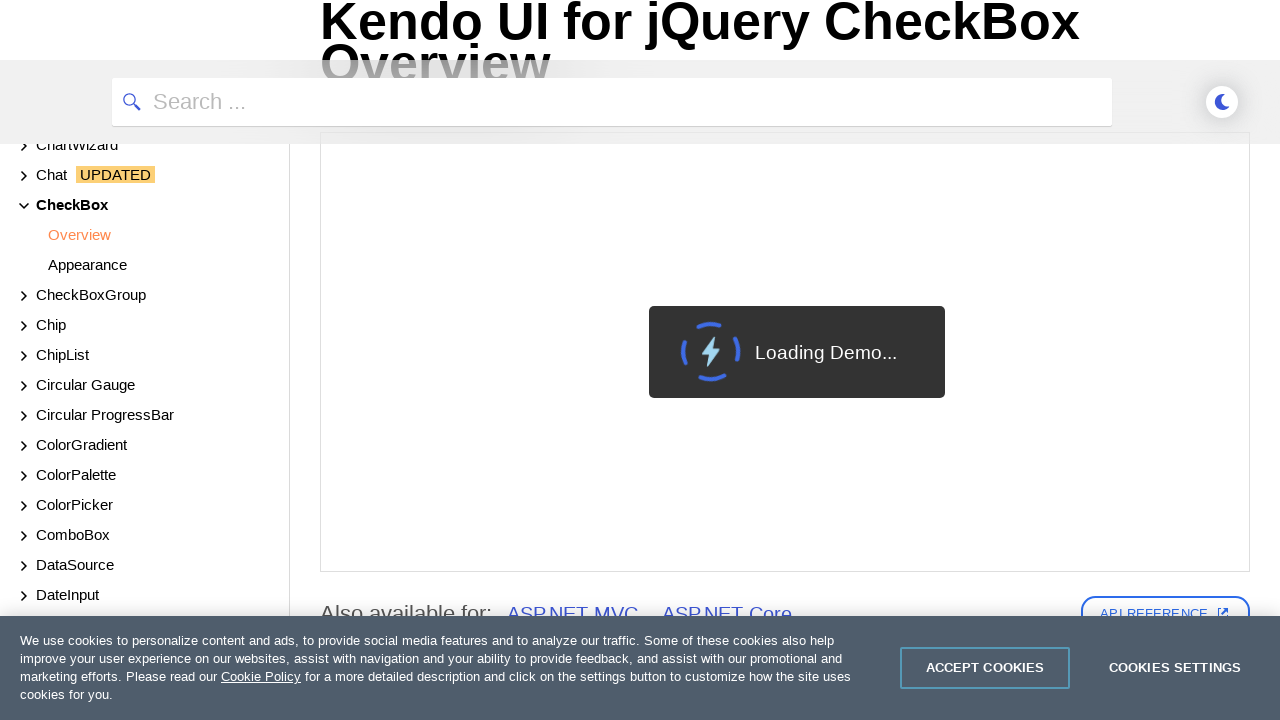

Retrieved all enabled checkboxes
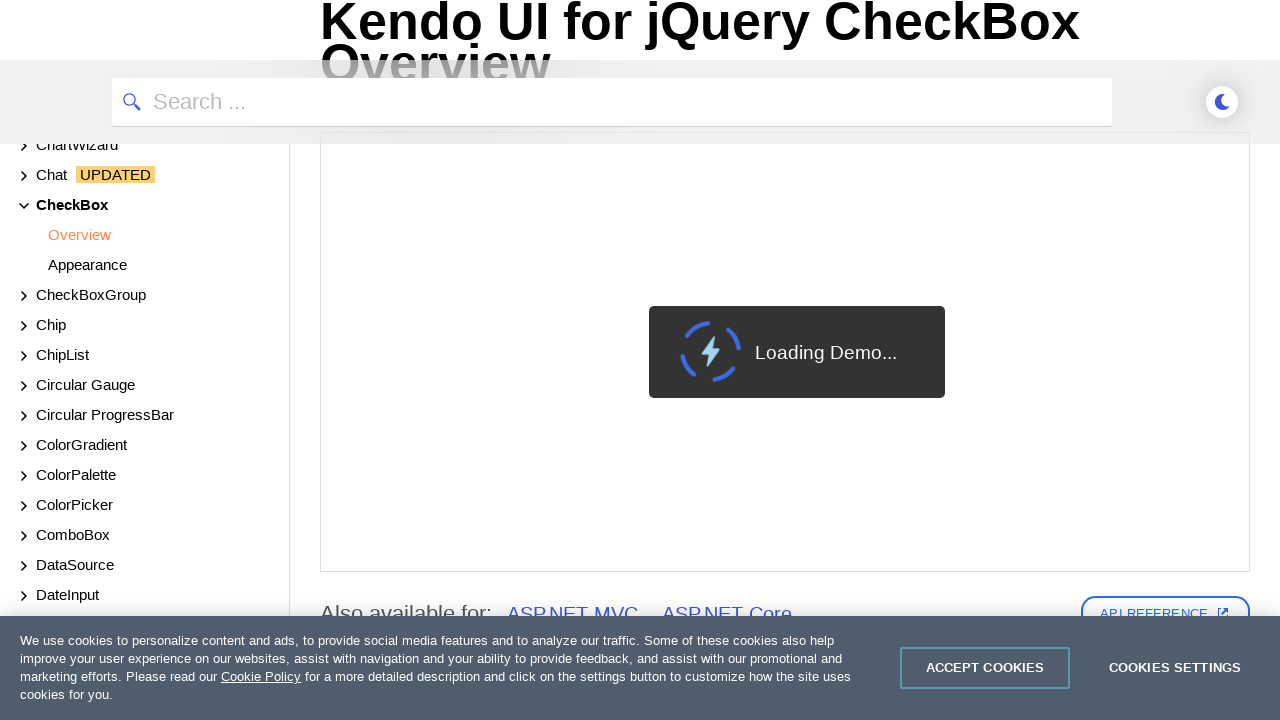

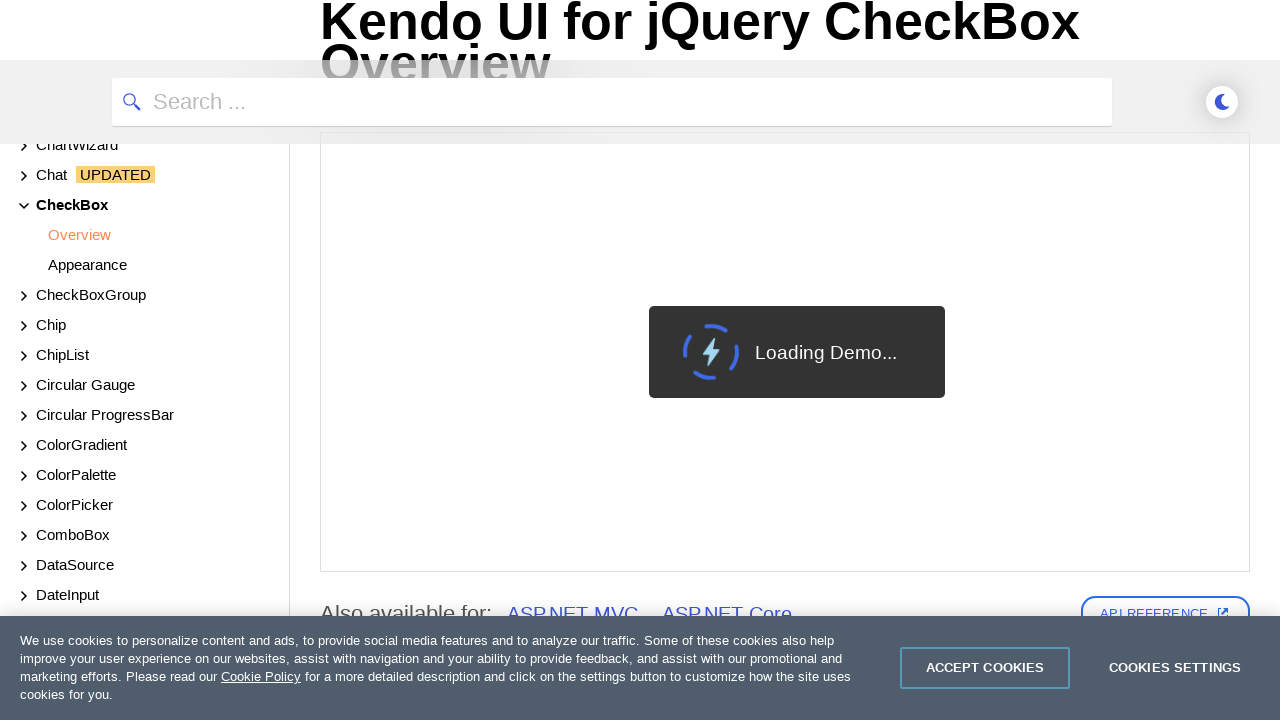